Verifies that the previous page button («) is disabled on the first page of the 'Overall Rating' section by navigating to the overall rating page and checking the button's disabled state.

Starting URL: https://buggy.justtestit.org/

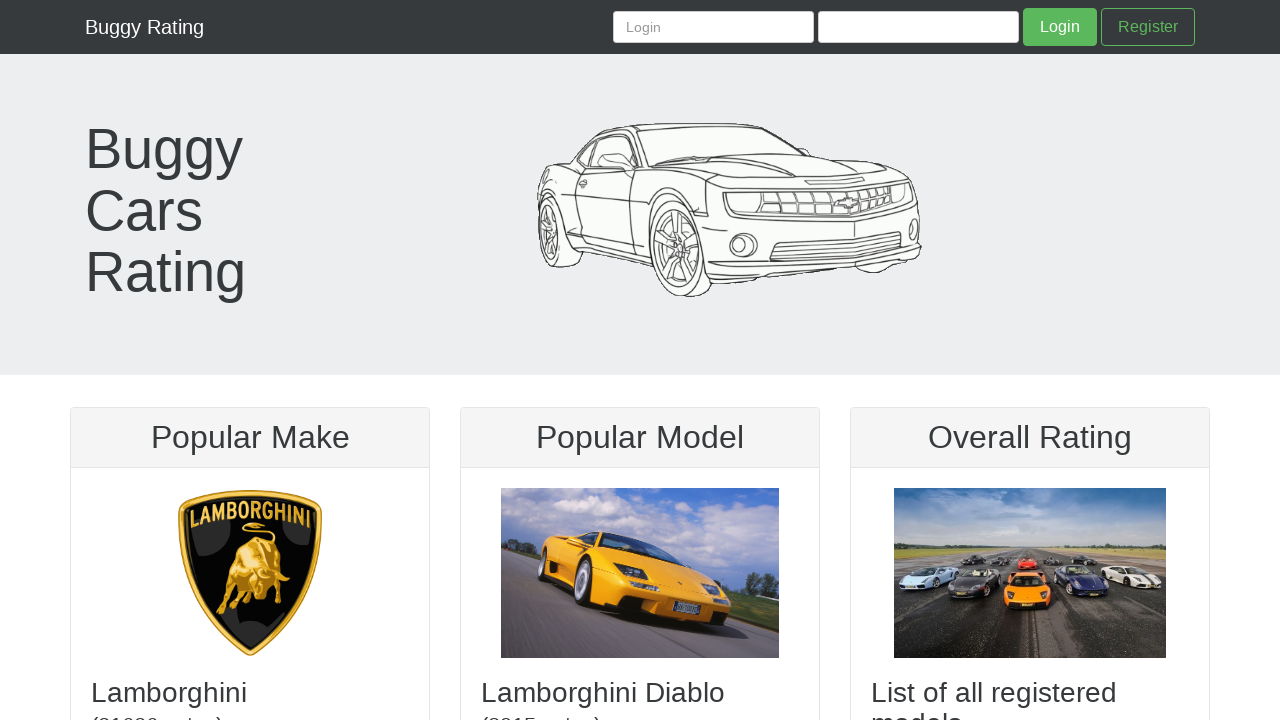

Set viewport size to 710x735
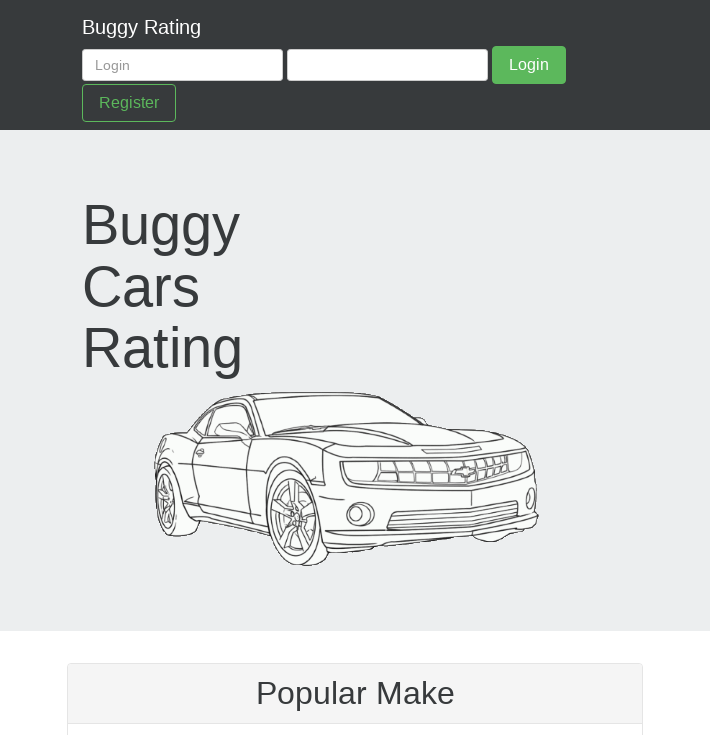

Clicked on the Overall Rating section image link at (355, 486) on a[href="/overall"] img.img-fluid.center-block
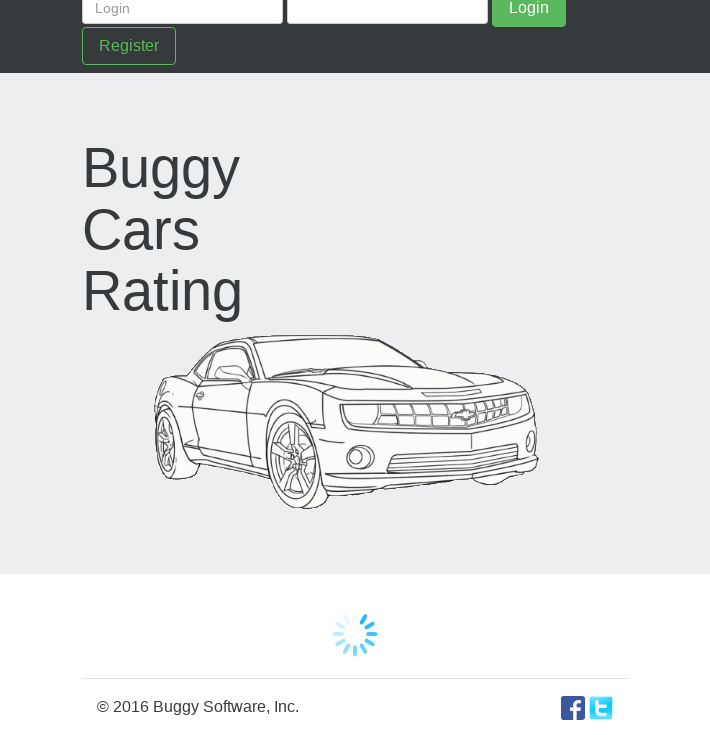

Navigated to Overall Rating page
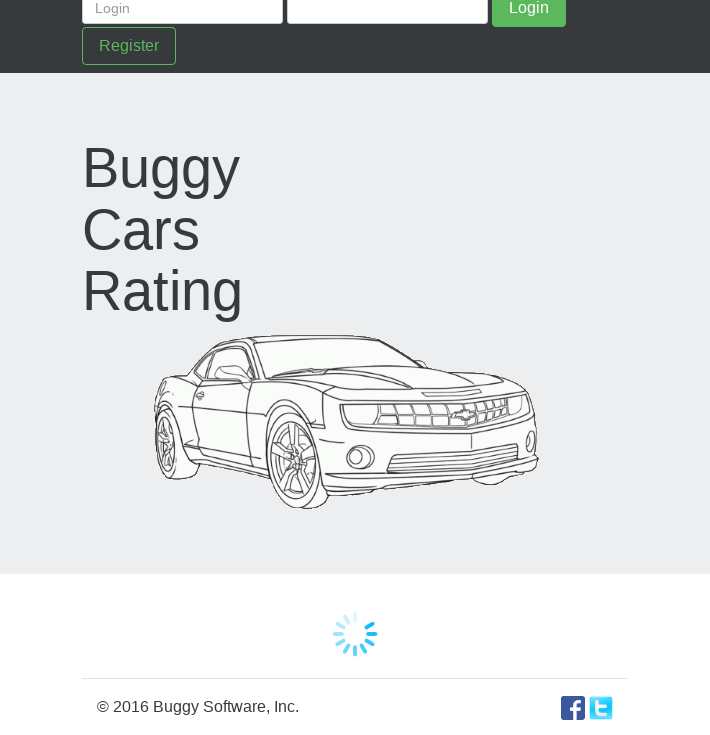

Located the previous page button («)
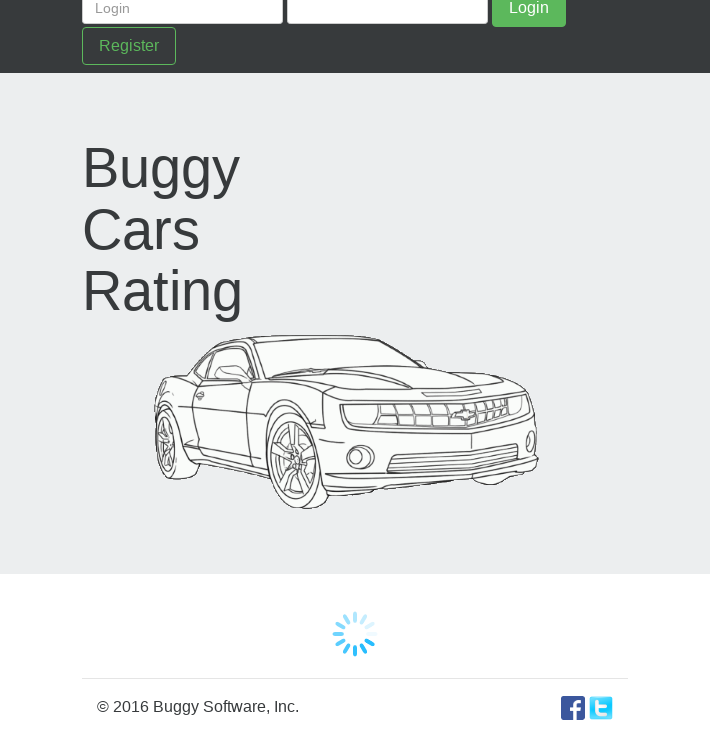

Previous page button is now visible
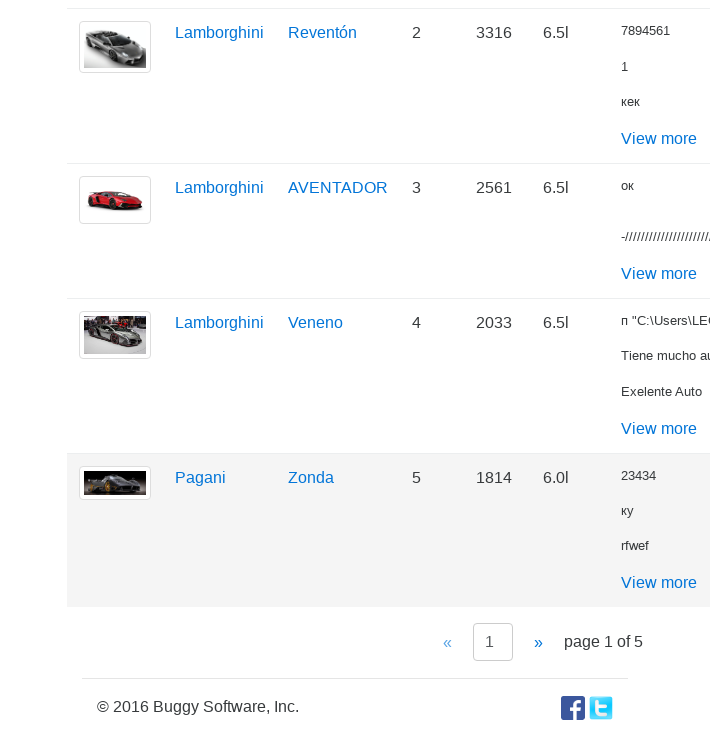

Retrieved class attribute from previous page button
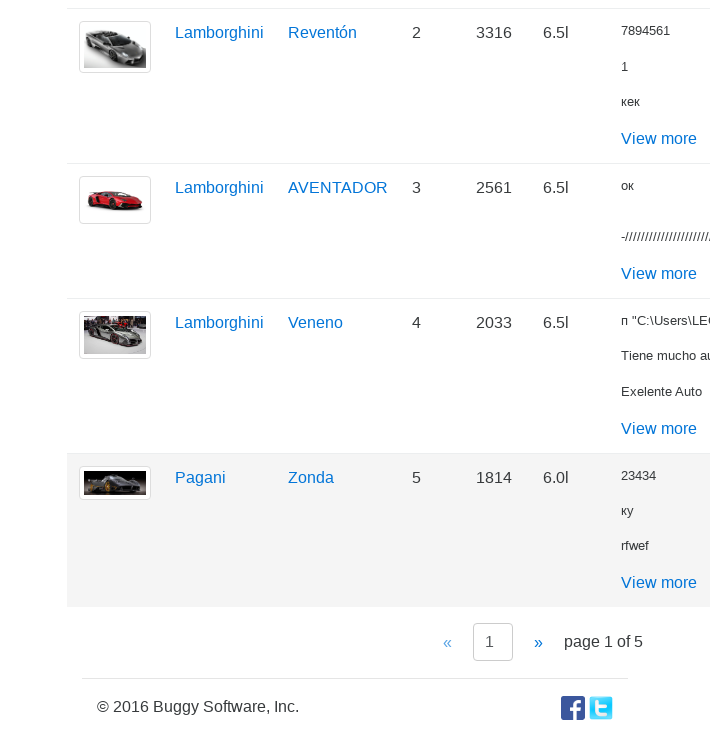

Verified that the « button has the 'disabled' class
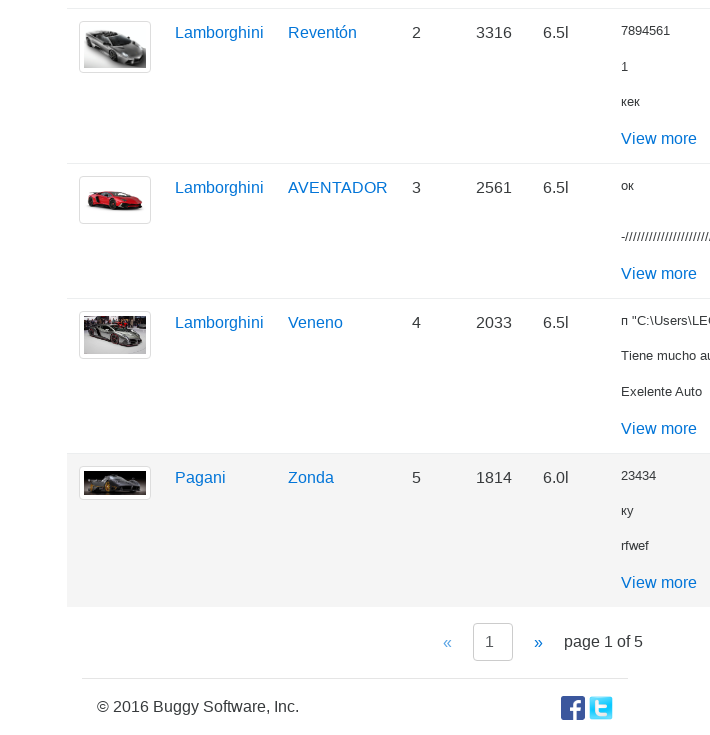

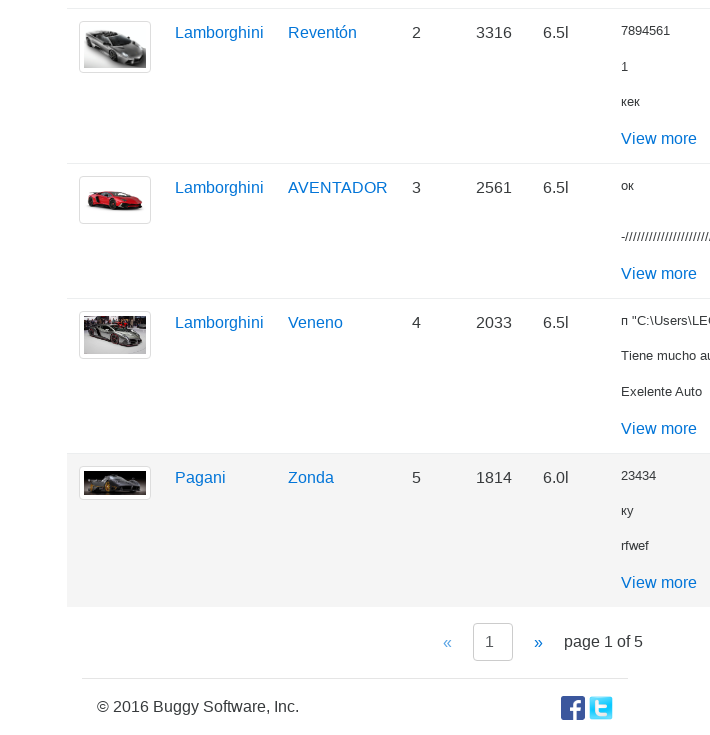